Tests registration form by filling required fields and verifying successful registration message

Starting URL: http://suninjuly.github.io/registration1.html

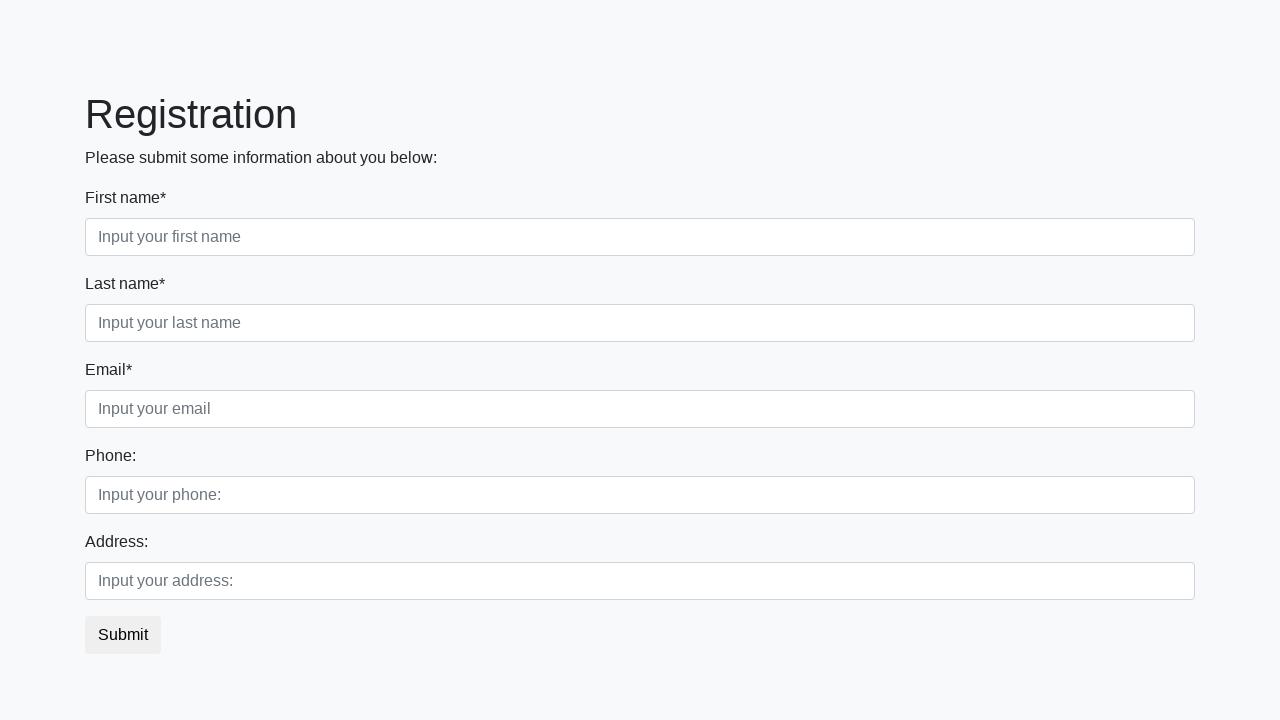

Filled first required field with 'Test' on //input[@class='form-control first' and @required='']
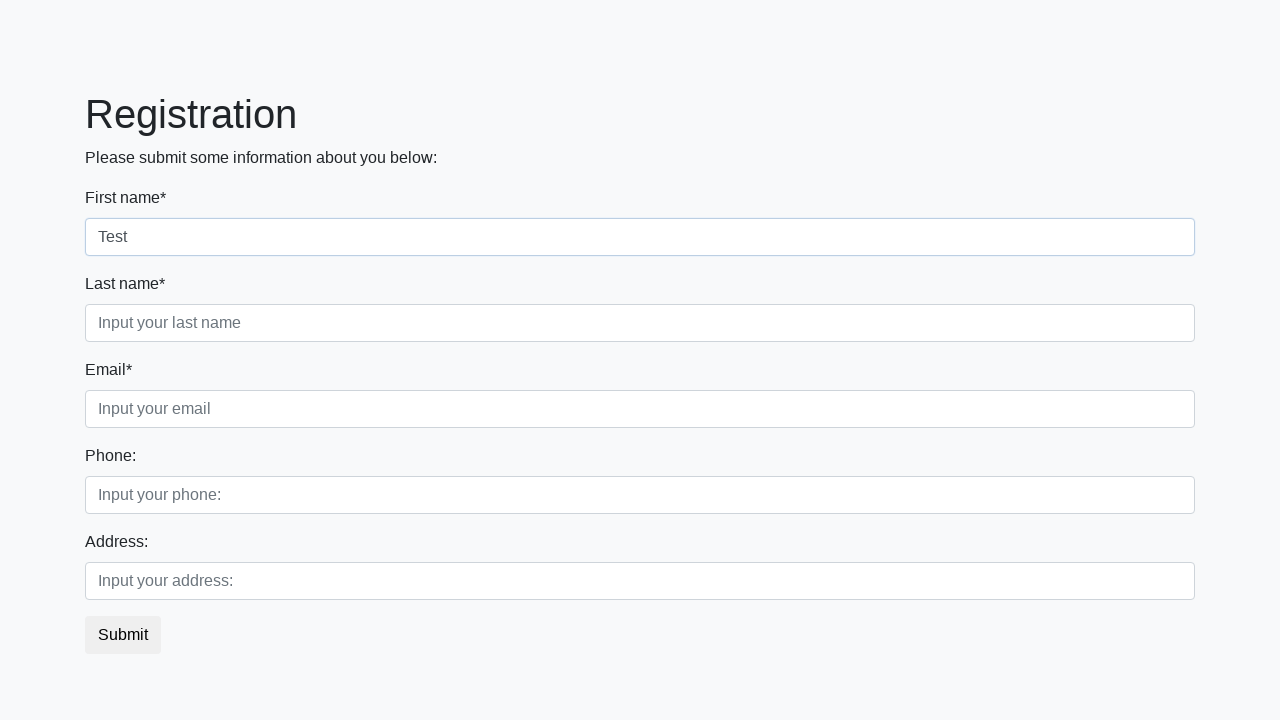

Filled second required field with 'Test' on //input[@class='form-control second' and @required='']
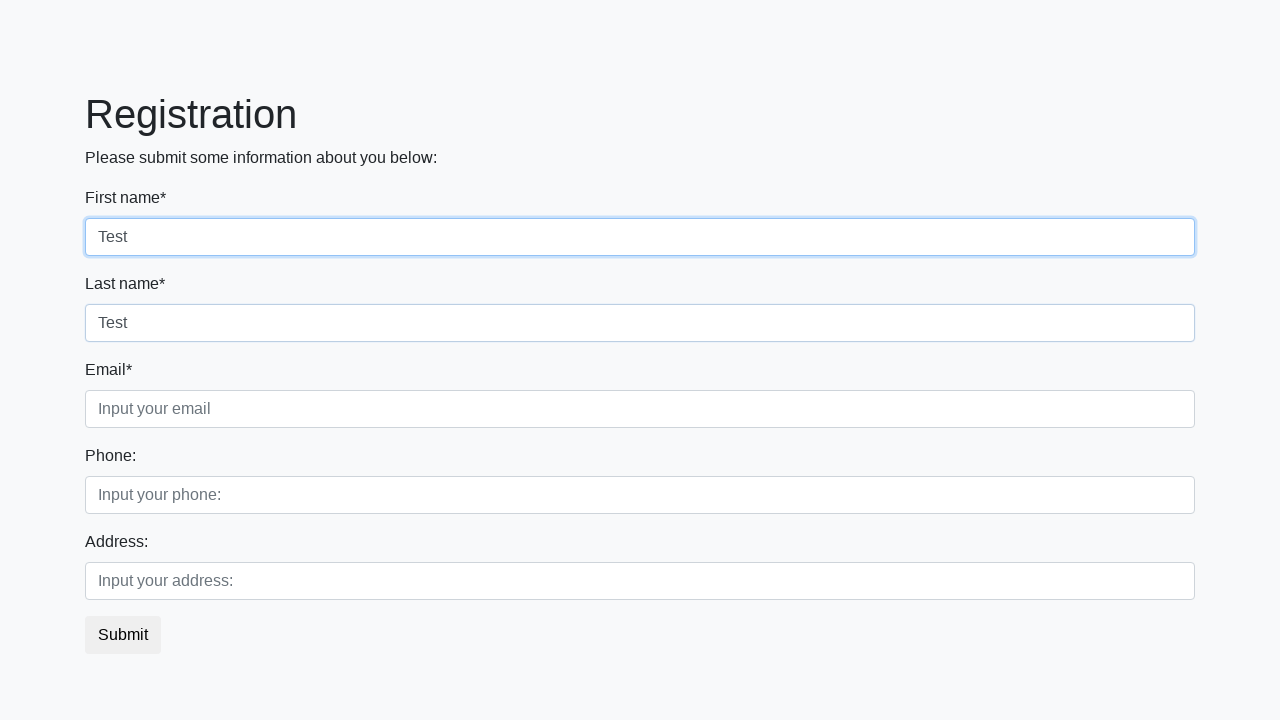

Filled third required field with 'Test' on //input[@class='form-control third' and @required='']
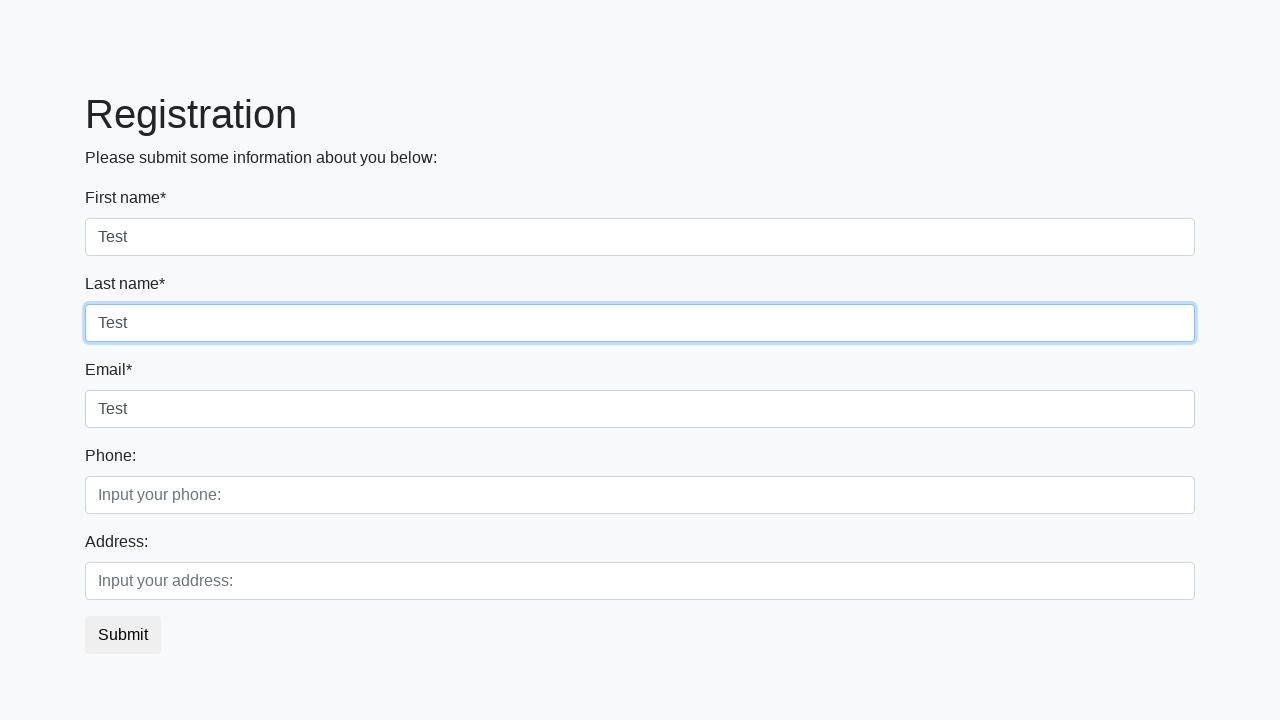

Clicked submit button to register at (123, 635) on button.btn
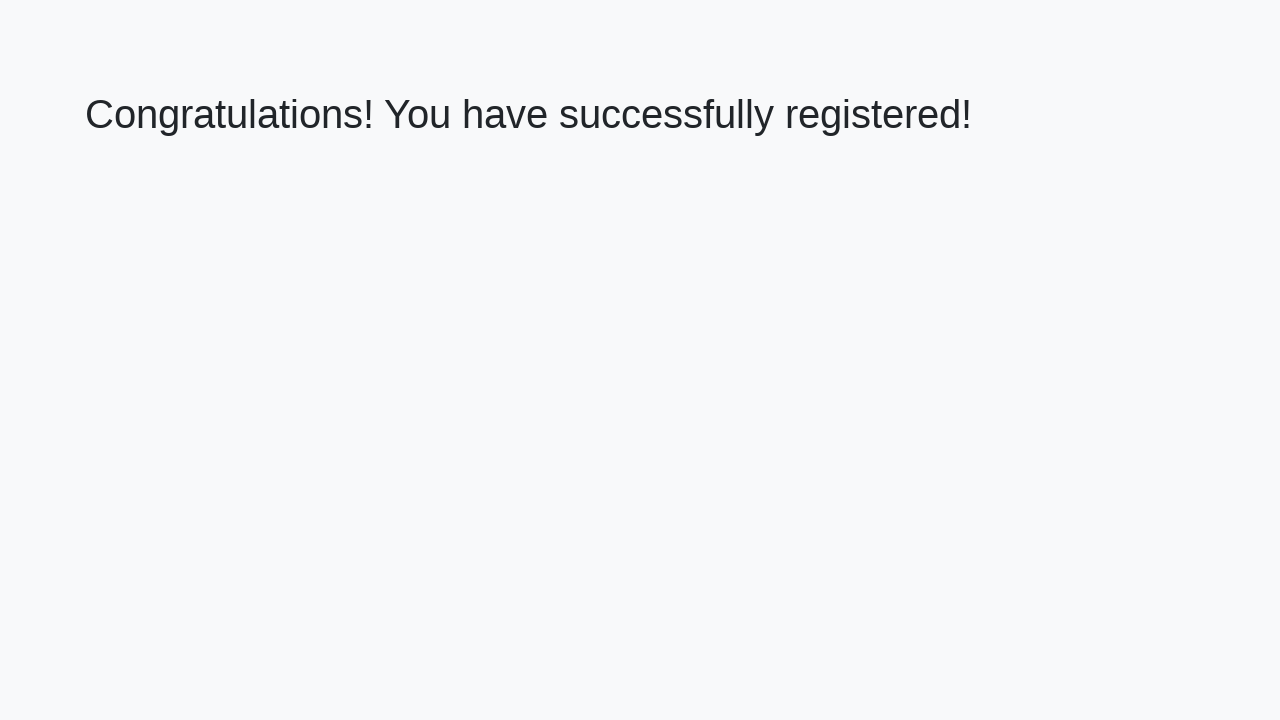

Registration success message loaded
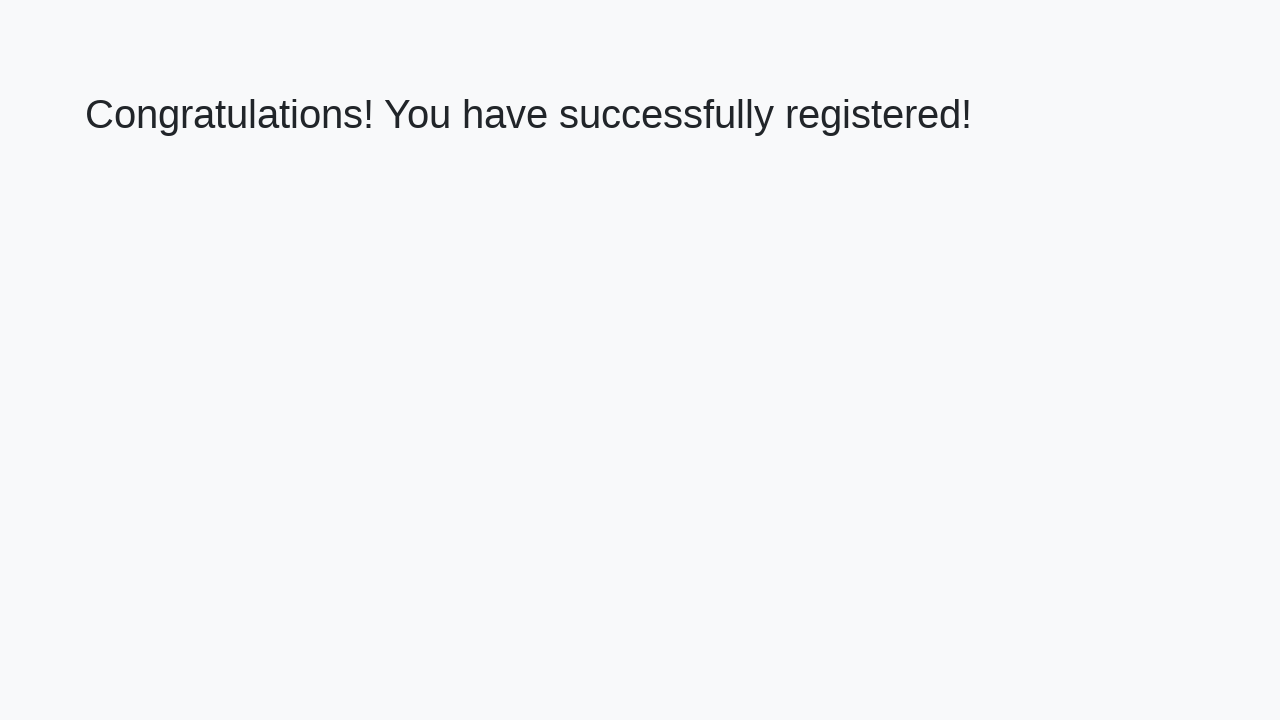

Retrieved success message text
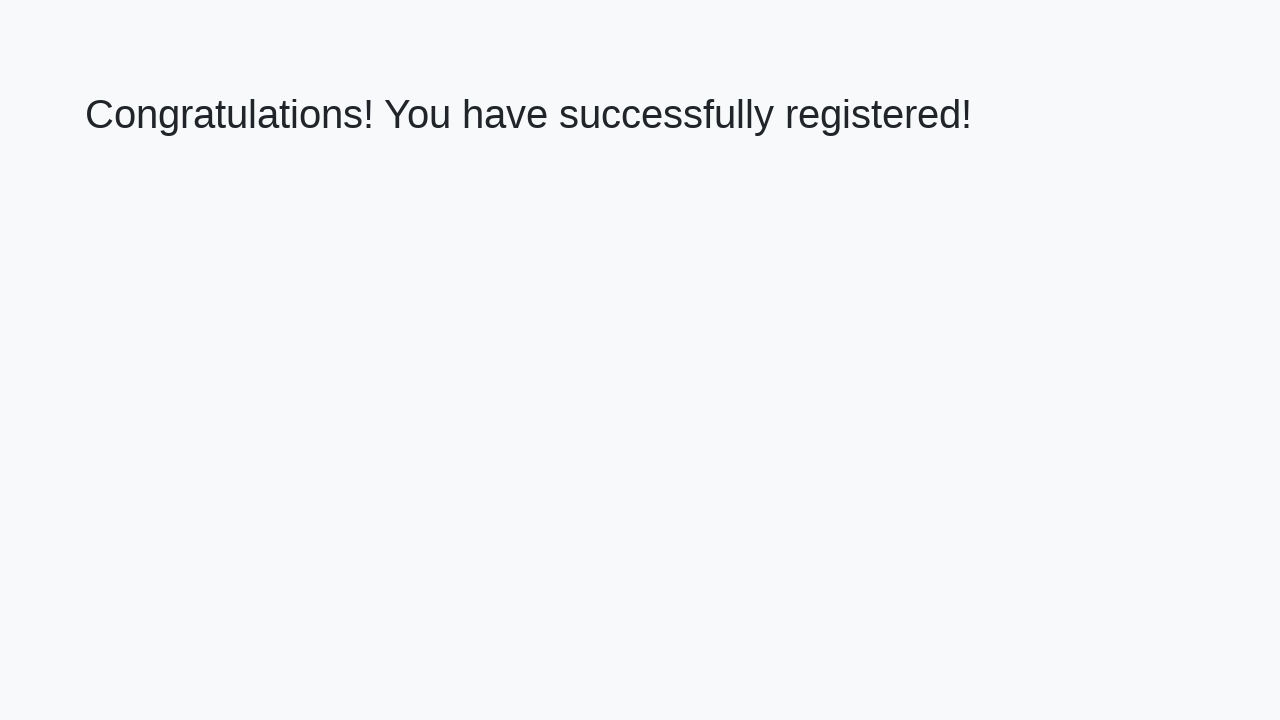

Verified success message: 'Congratulations! You have successfully registered!'
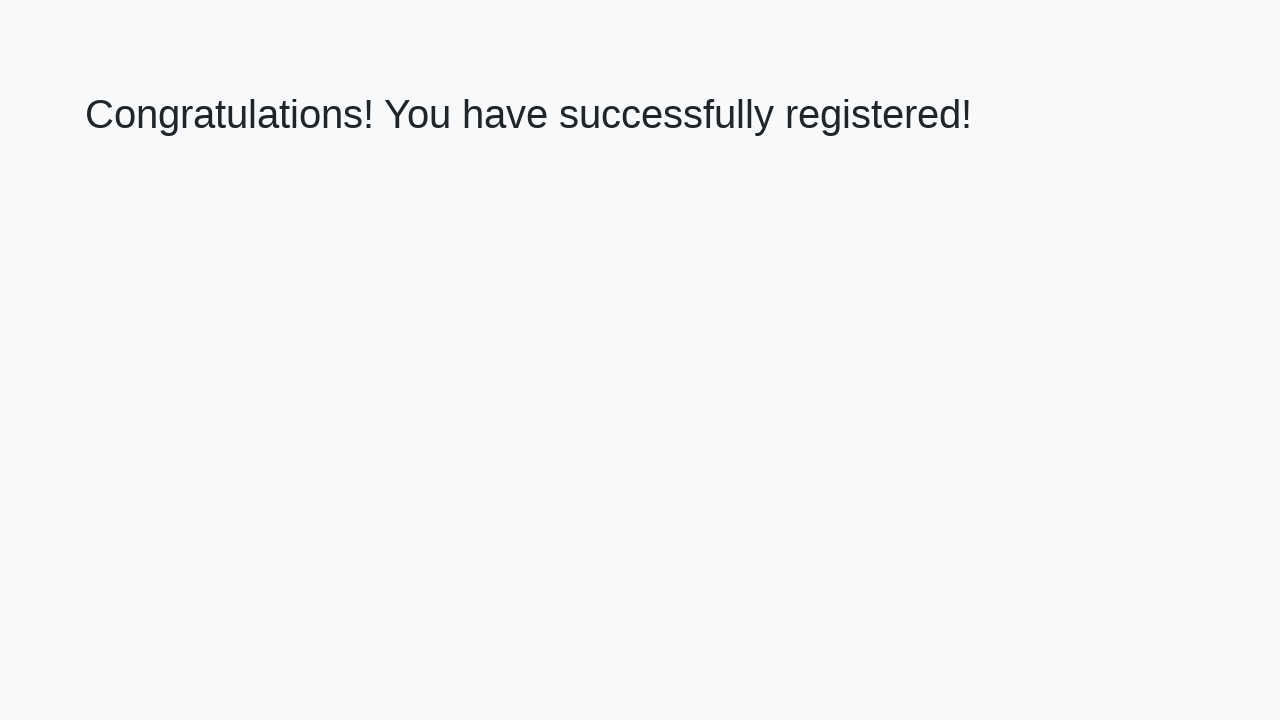

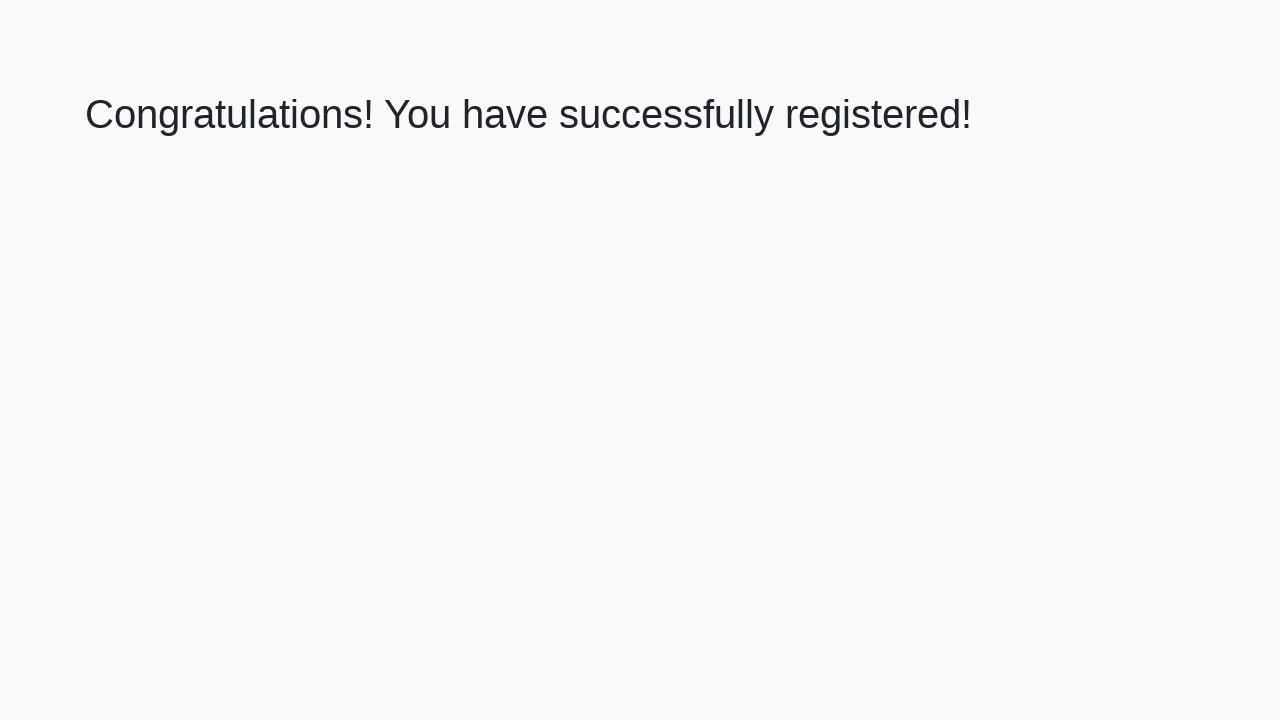